Tests that the counter displays the current number of todo items as items are added.

Starting URL: https://demo.playwright.dev/todomvc

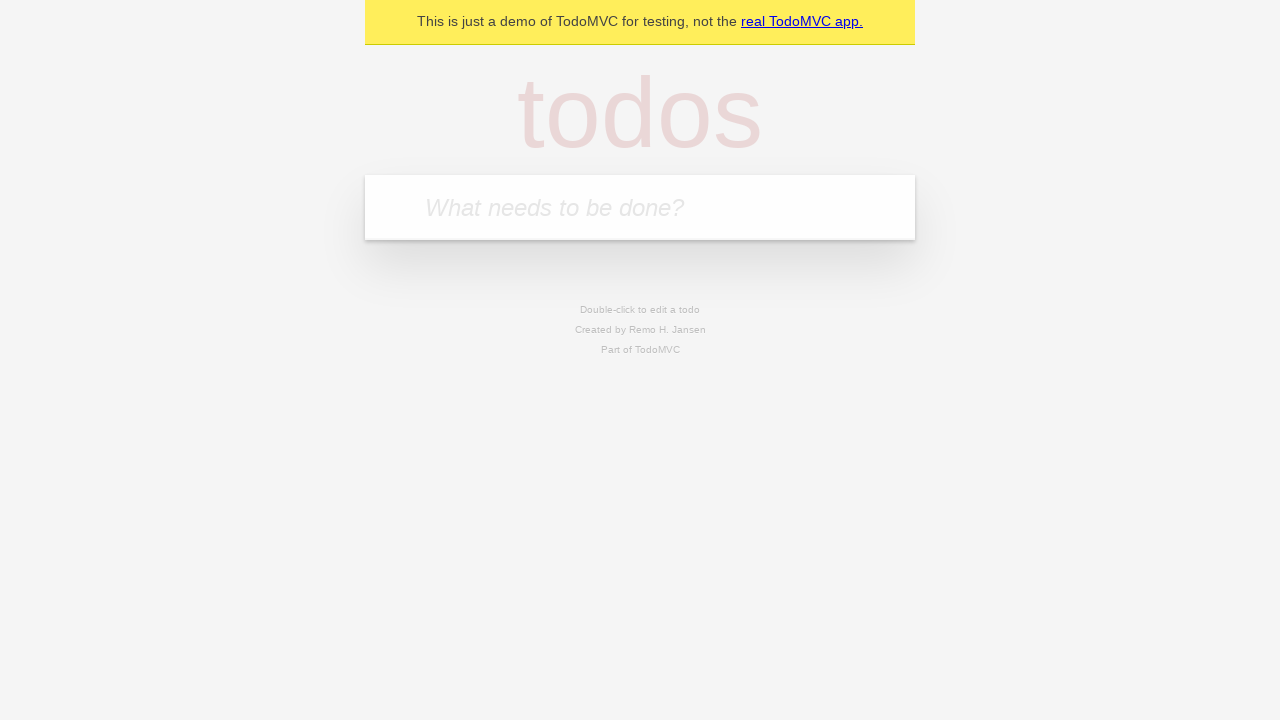

Filled todo input with 'buy some cheese' on internal:attr=[placeholder="What needs to be done?"i]
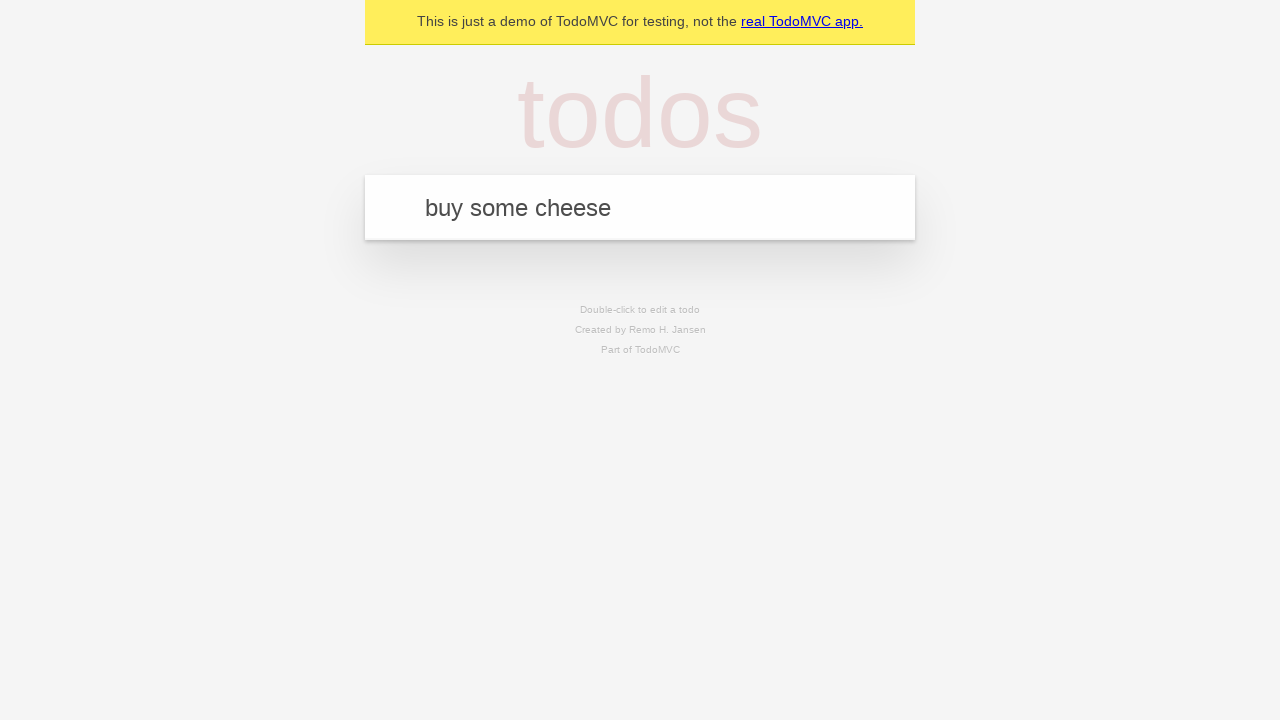

Pressed Enter to add first todo item on internal:attr=[placeholder="What needs to be done?"i]
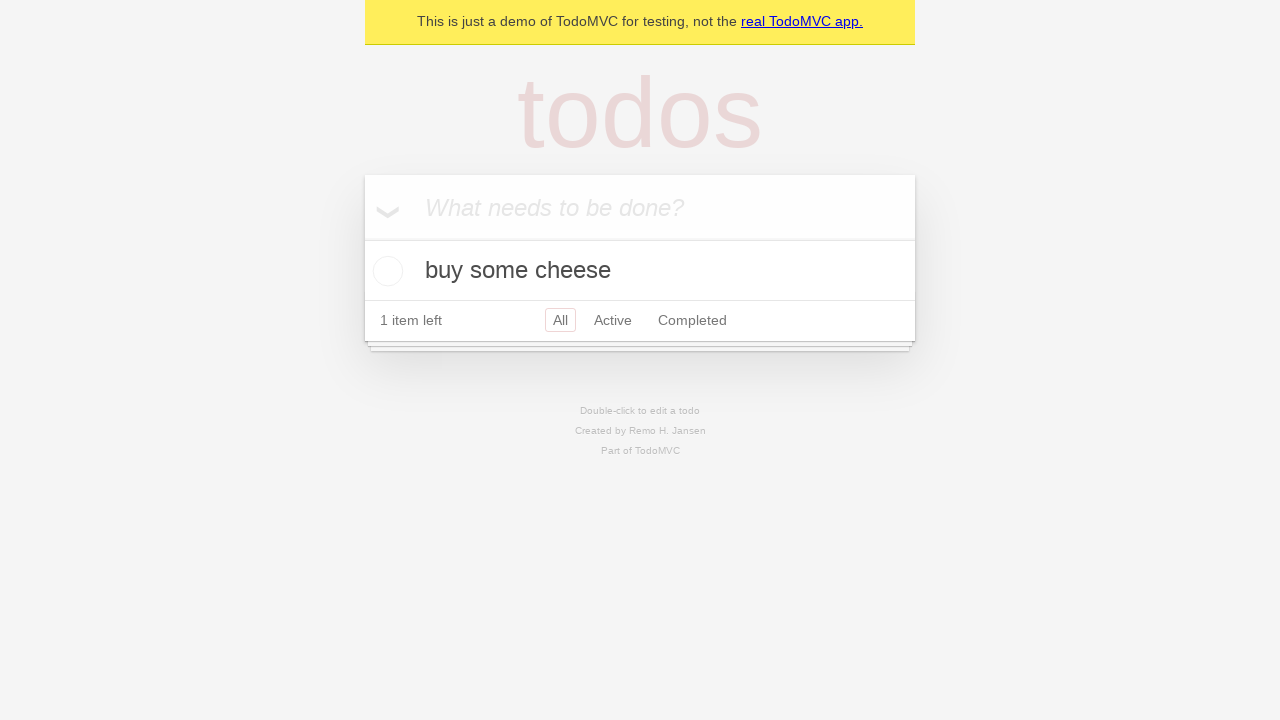

Todo counter element appeared after adding first item
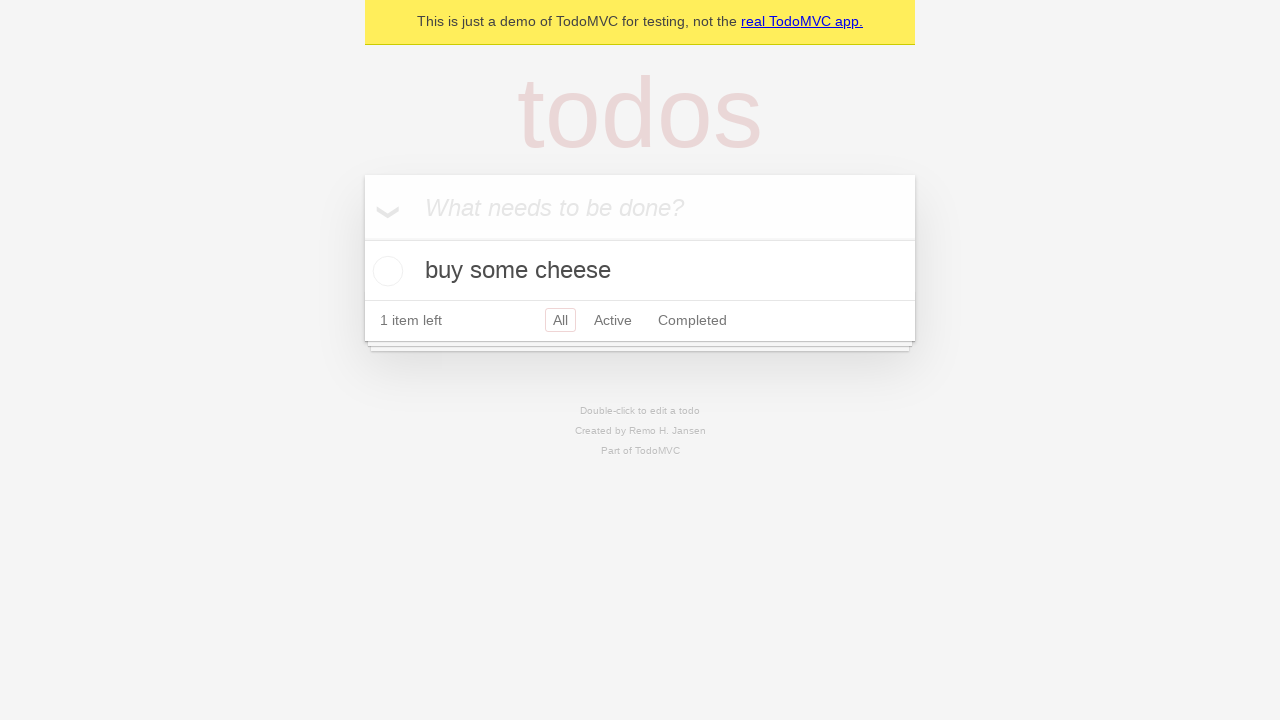

Filled todo input with 'feed the cat' on internal:attr=[placeholder="What needs to be done?"i]
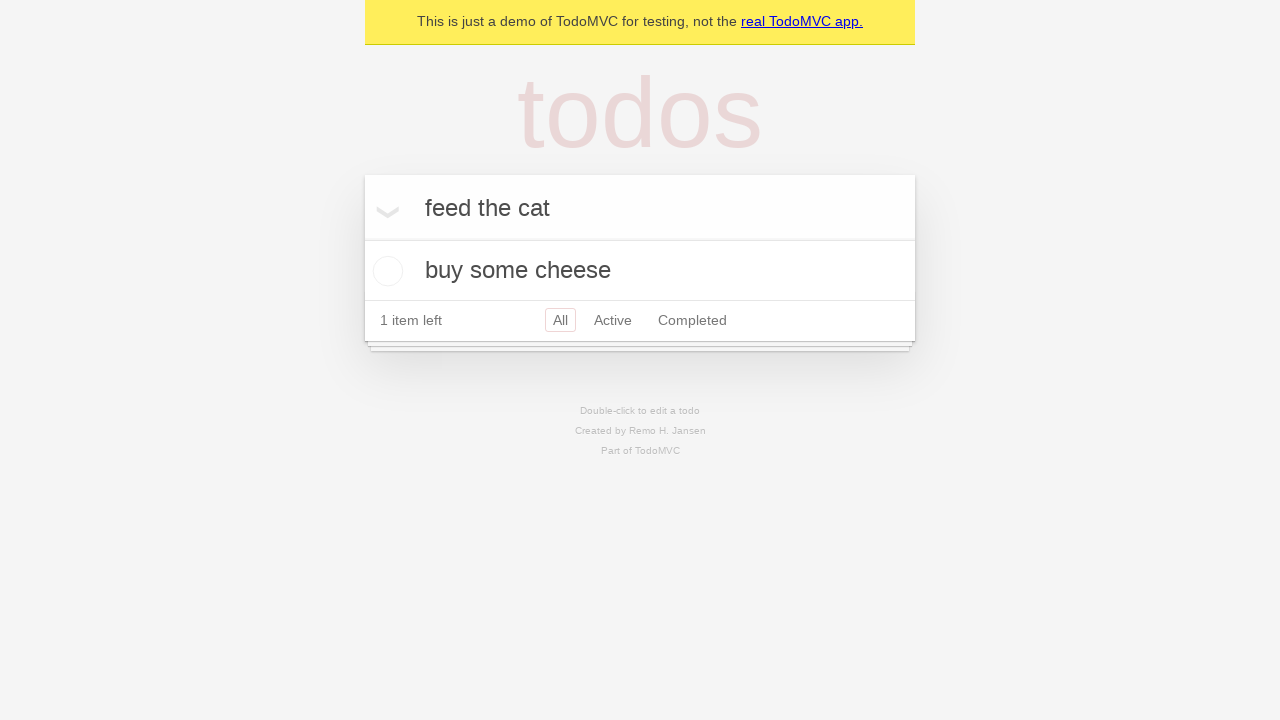

Pressed Enter to add second todo item on internal:attr=[placeholder="What needs to be done?"i]
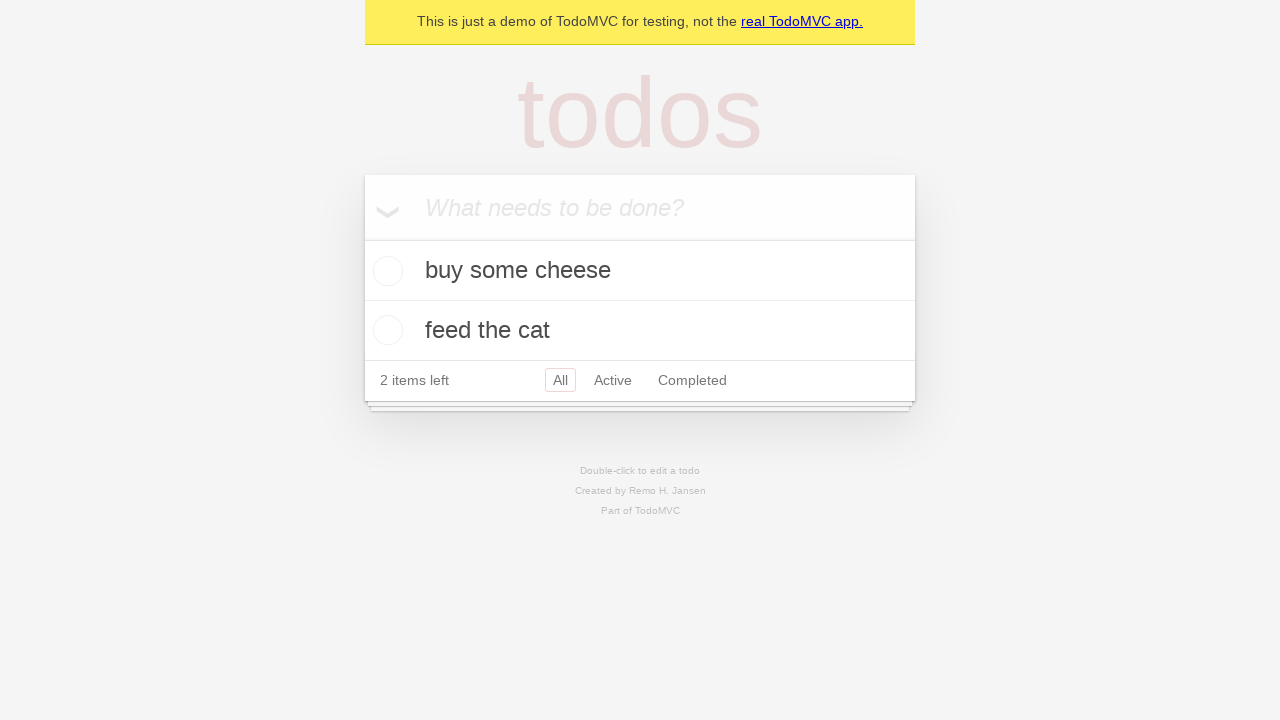

Counter updated to display 2 items
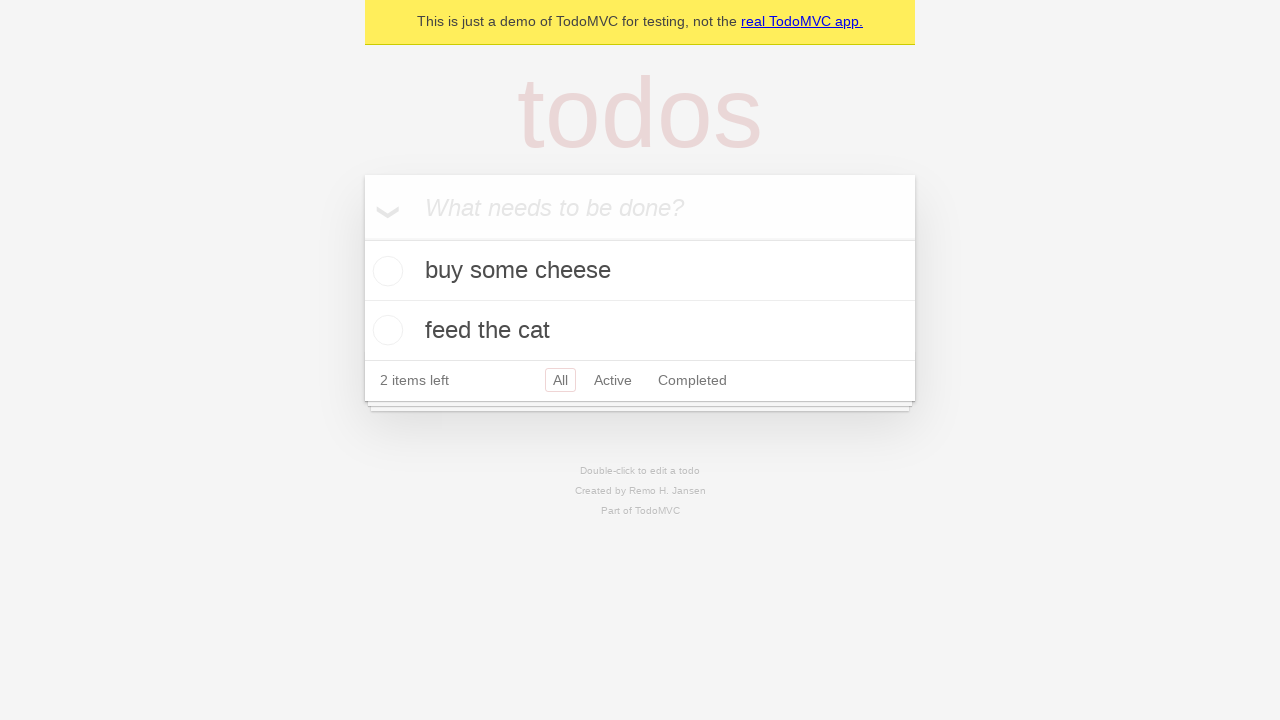

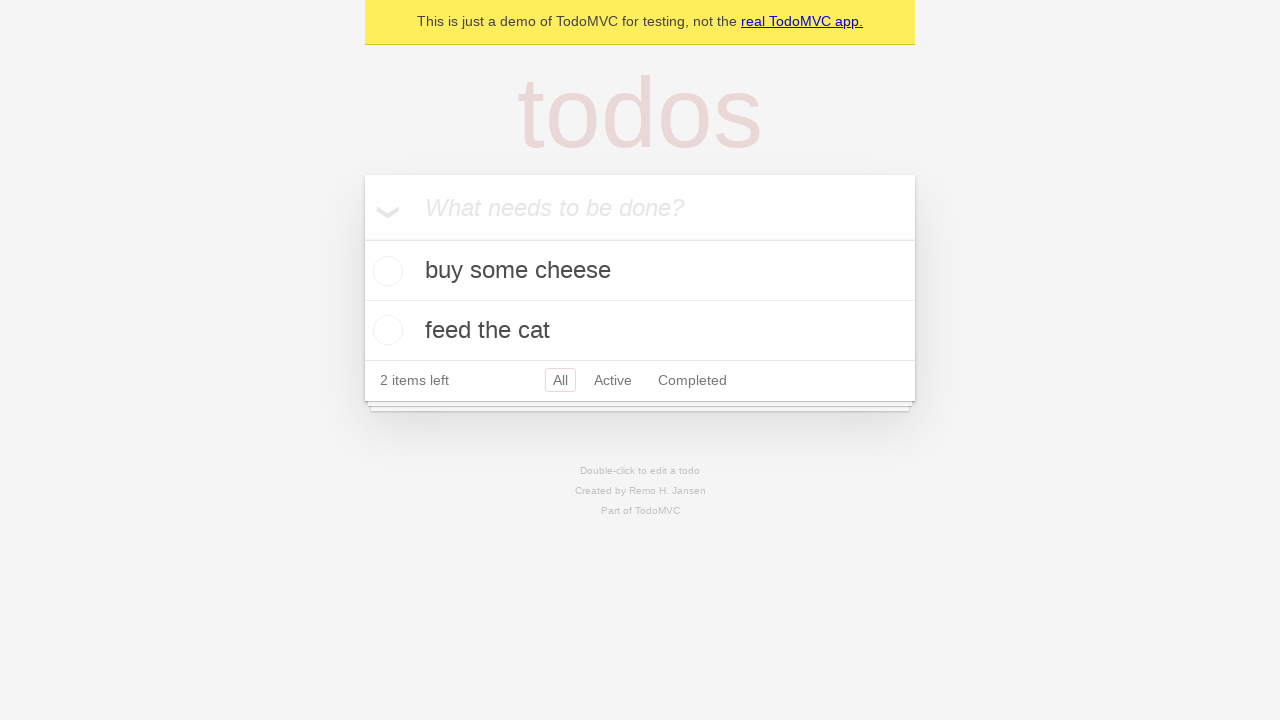